Verifies the Hot push in the season module and Package tour section exists, then clicks on a recommended tour to verify it redirects correctly.

Starting URL: https://vacations.ctrip.com/

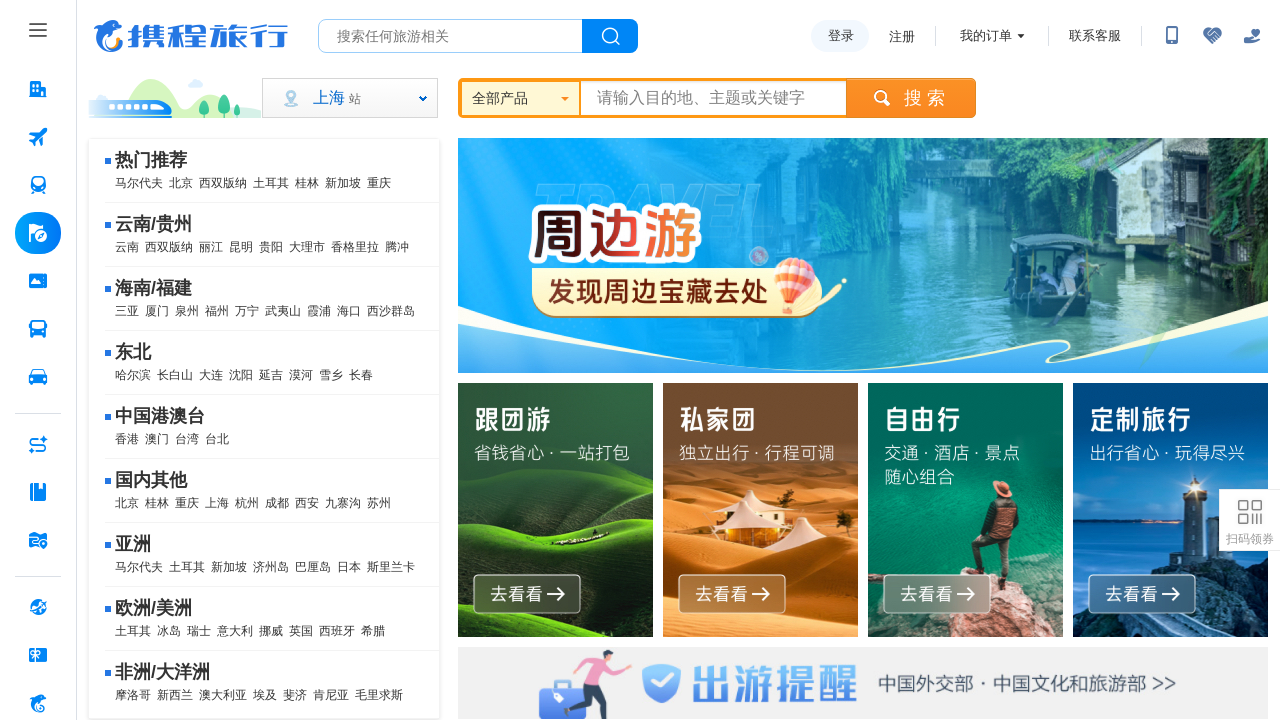

Set viewport to 1920x1080
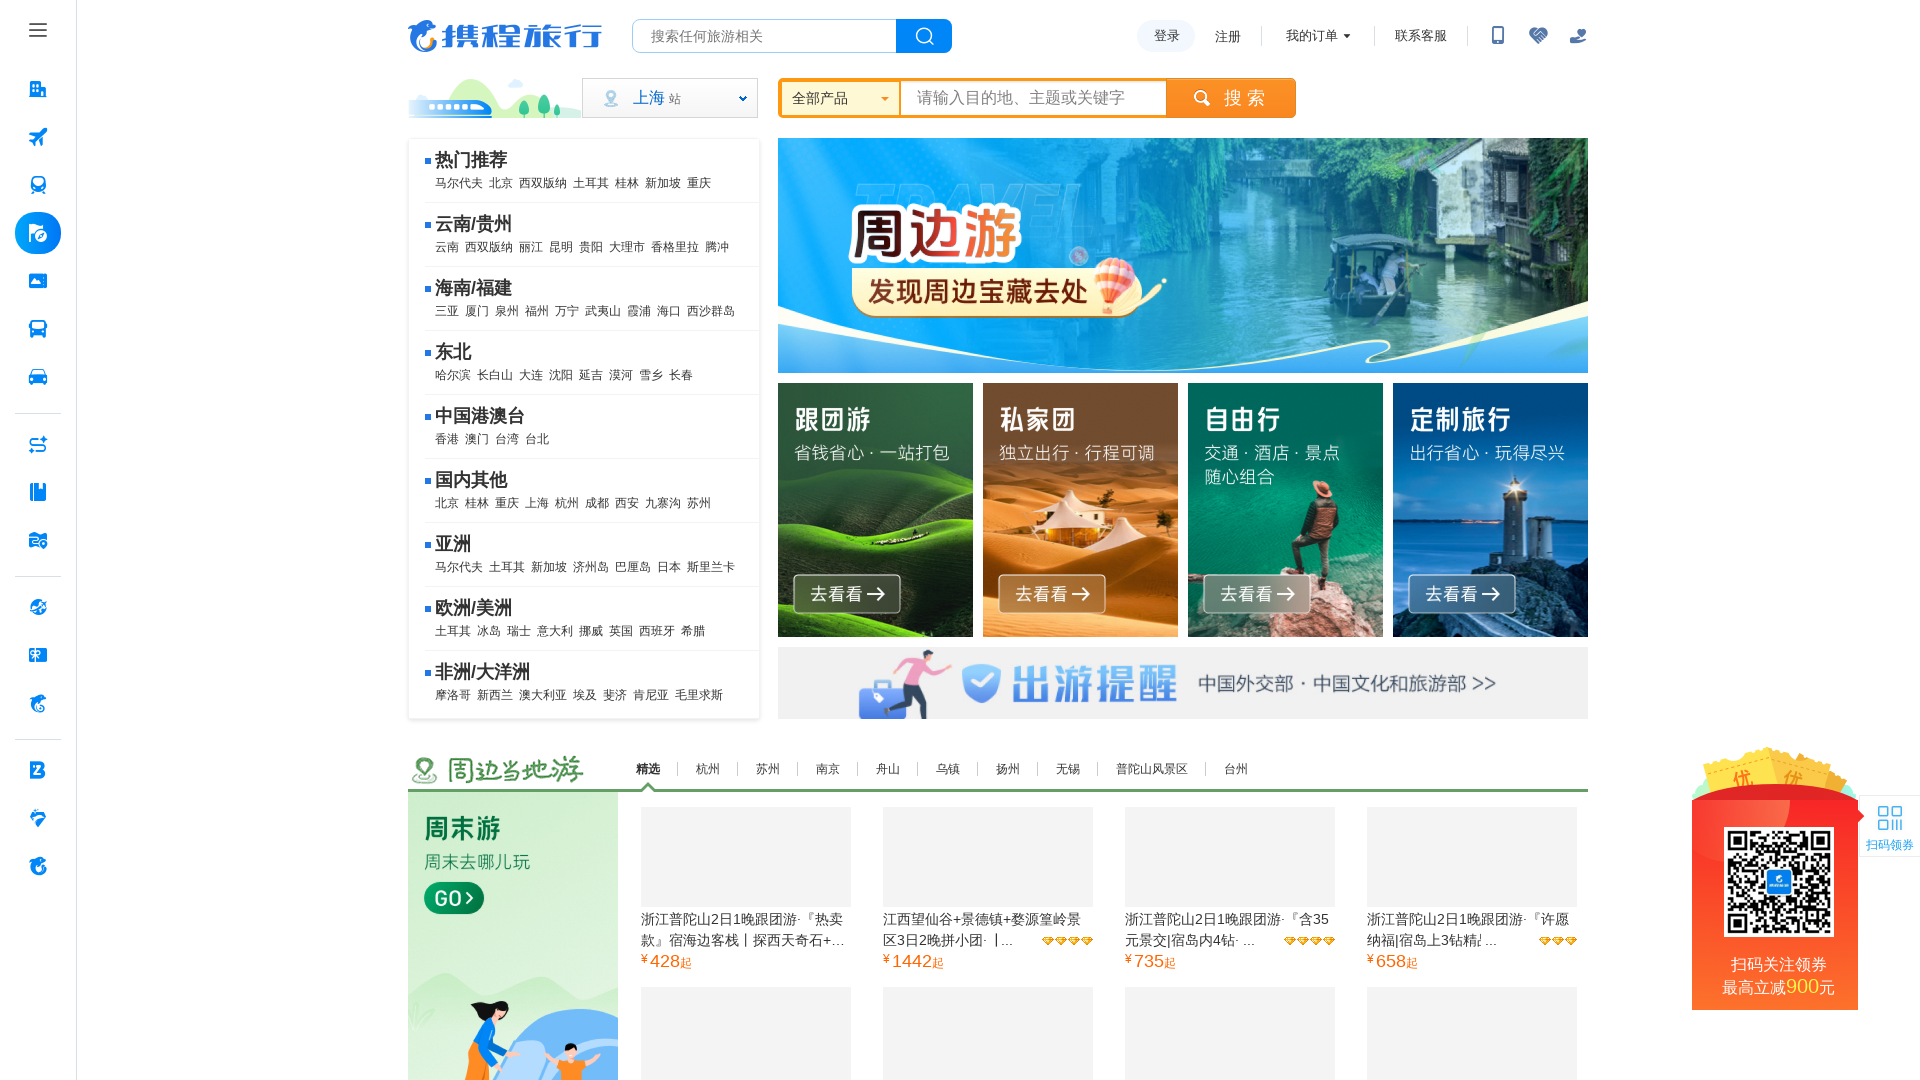

Clicked tab button icon to open menu at (38, 30) on .pc_home-tabbtnIcon
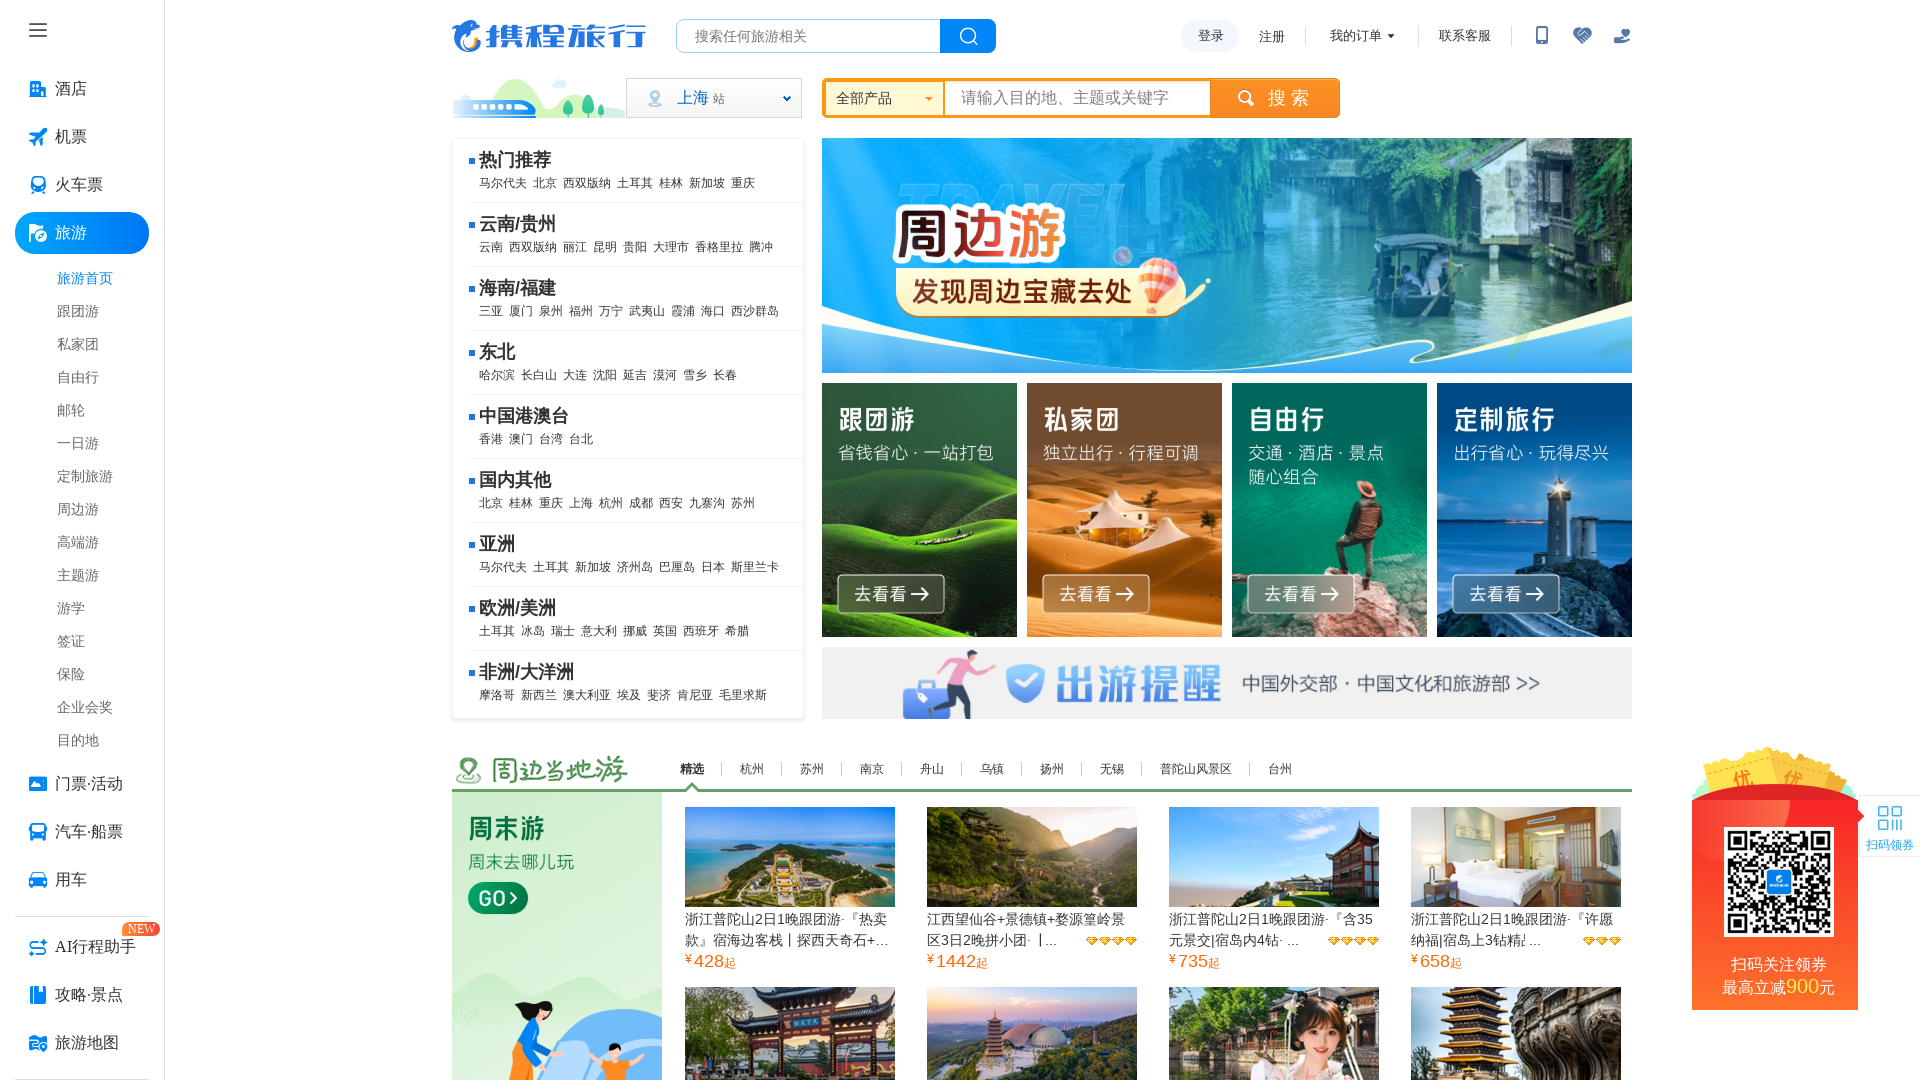

Clicked Hotel tab at (82, 89) on internal:label="\u9152\u5e97 \u6309\u56de\u8f66\u952e\u6253\u5f00\u83dc\u5355"i
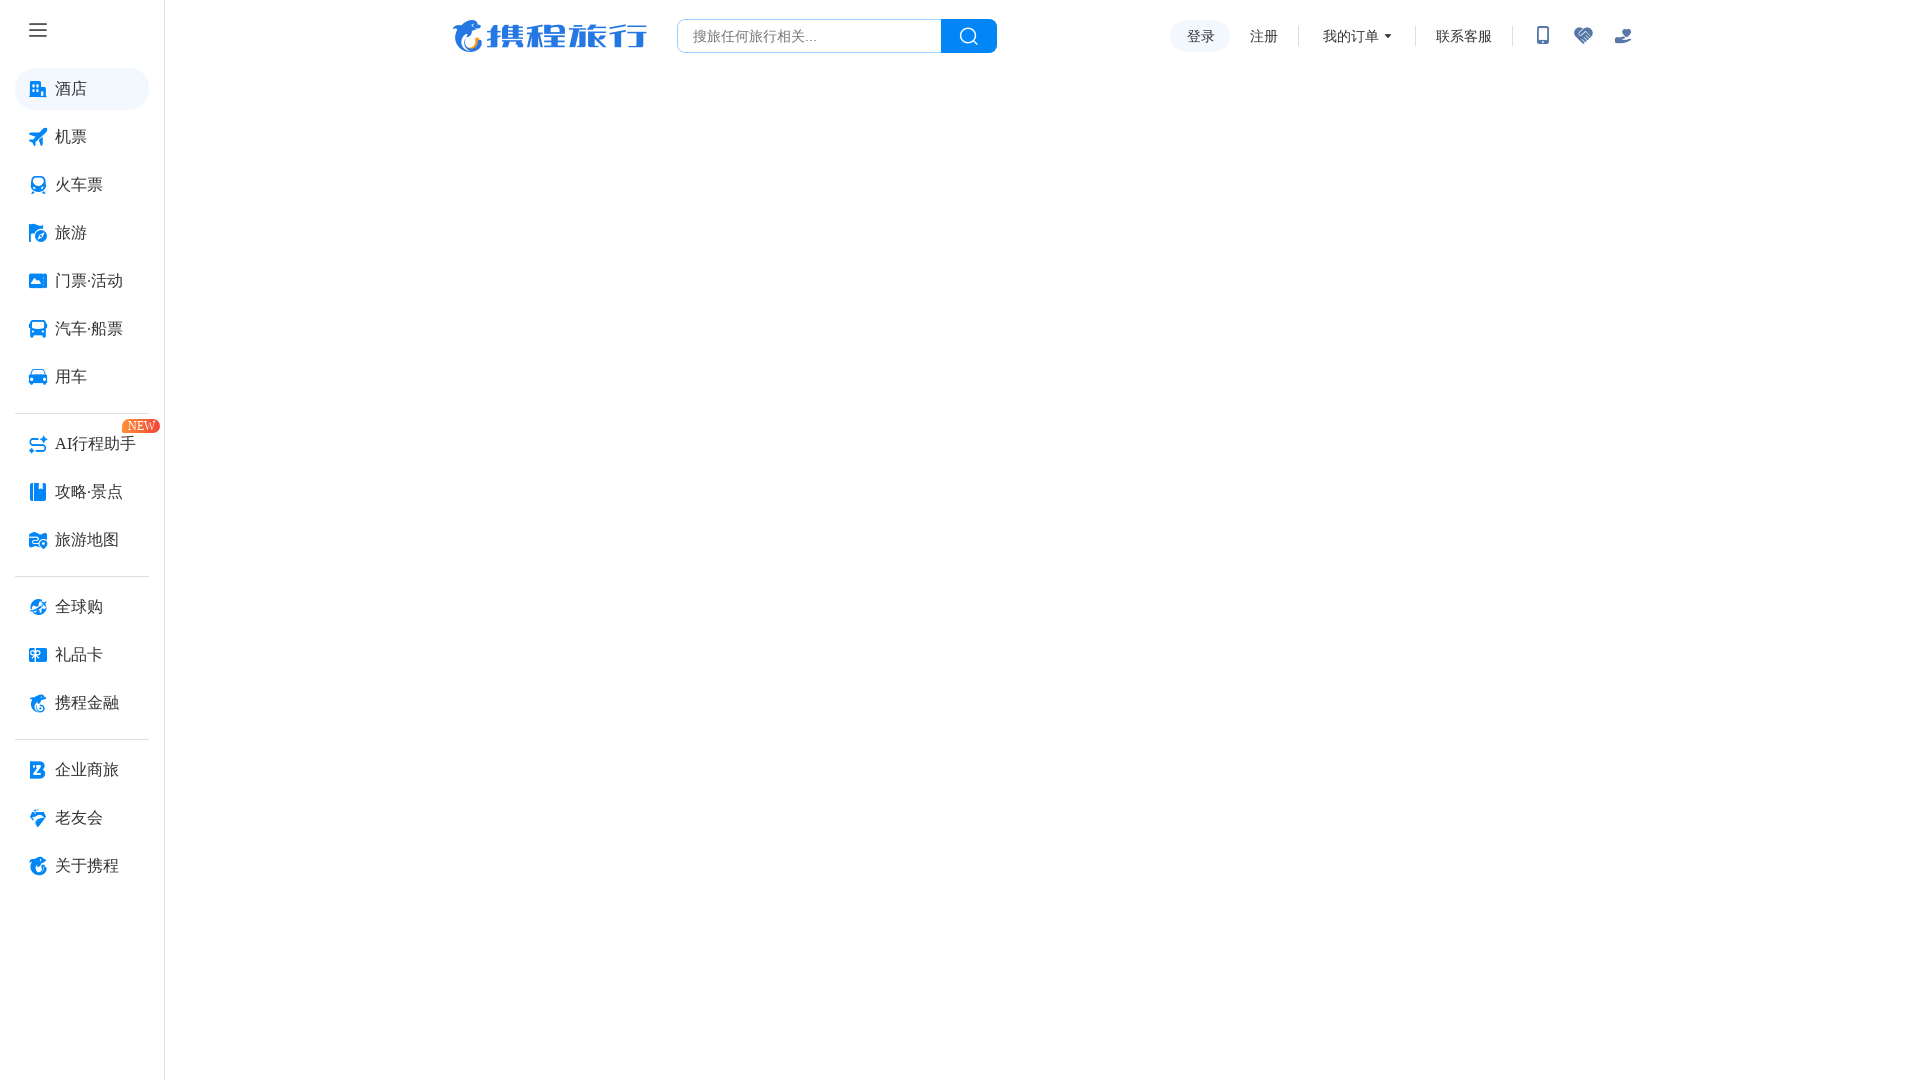

Waited for network idle after clicking Hotel tab
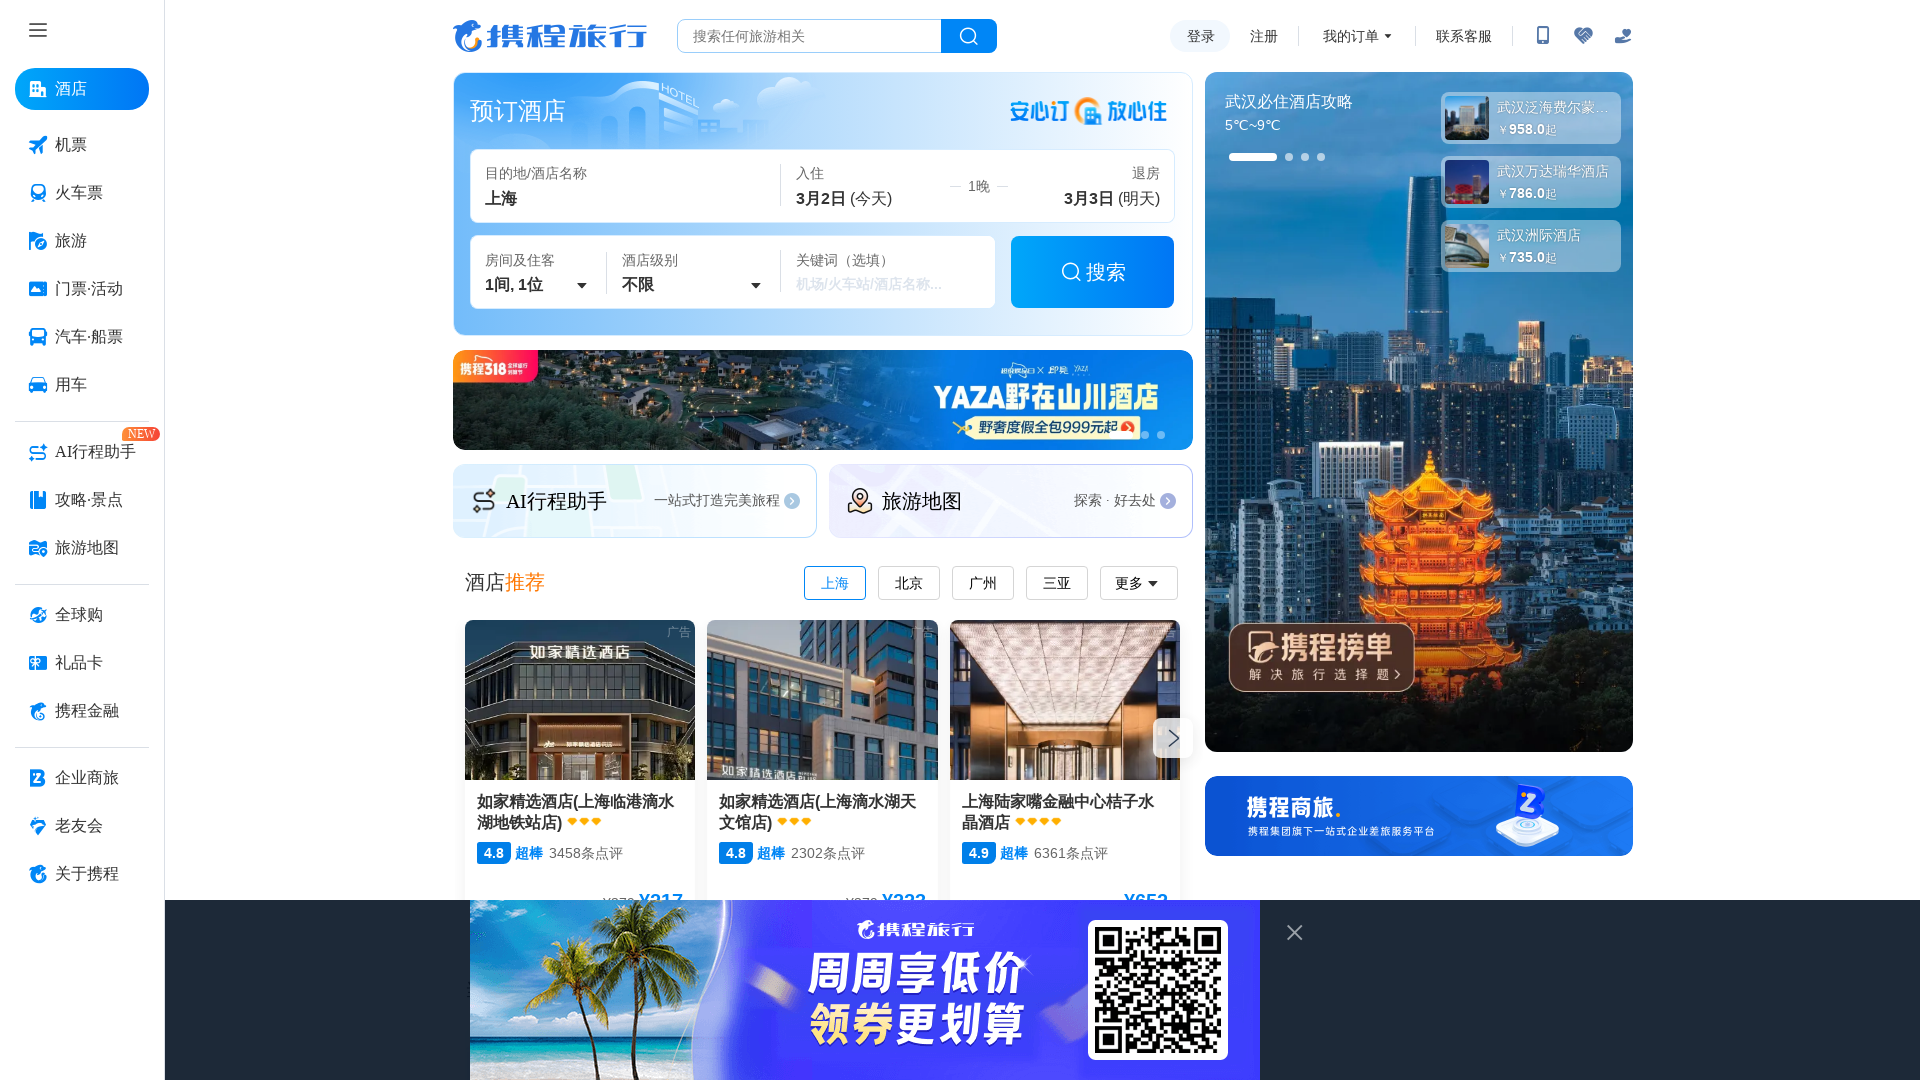

Located 'Hot push in the season' section heading
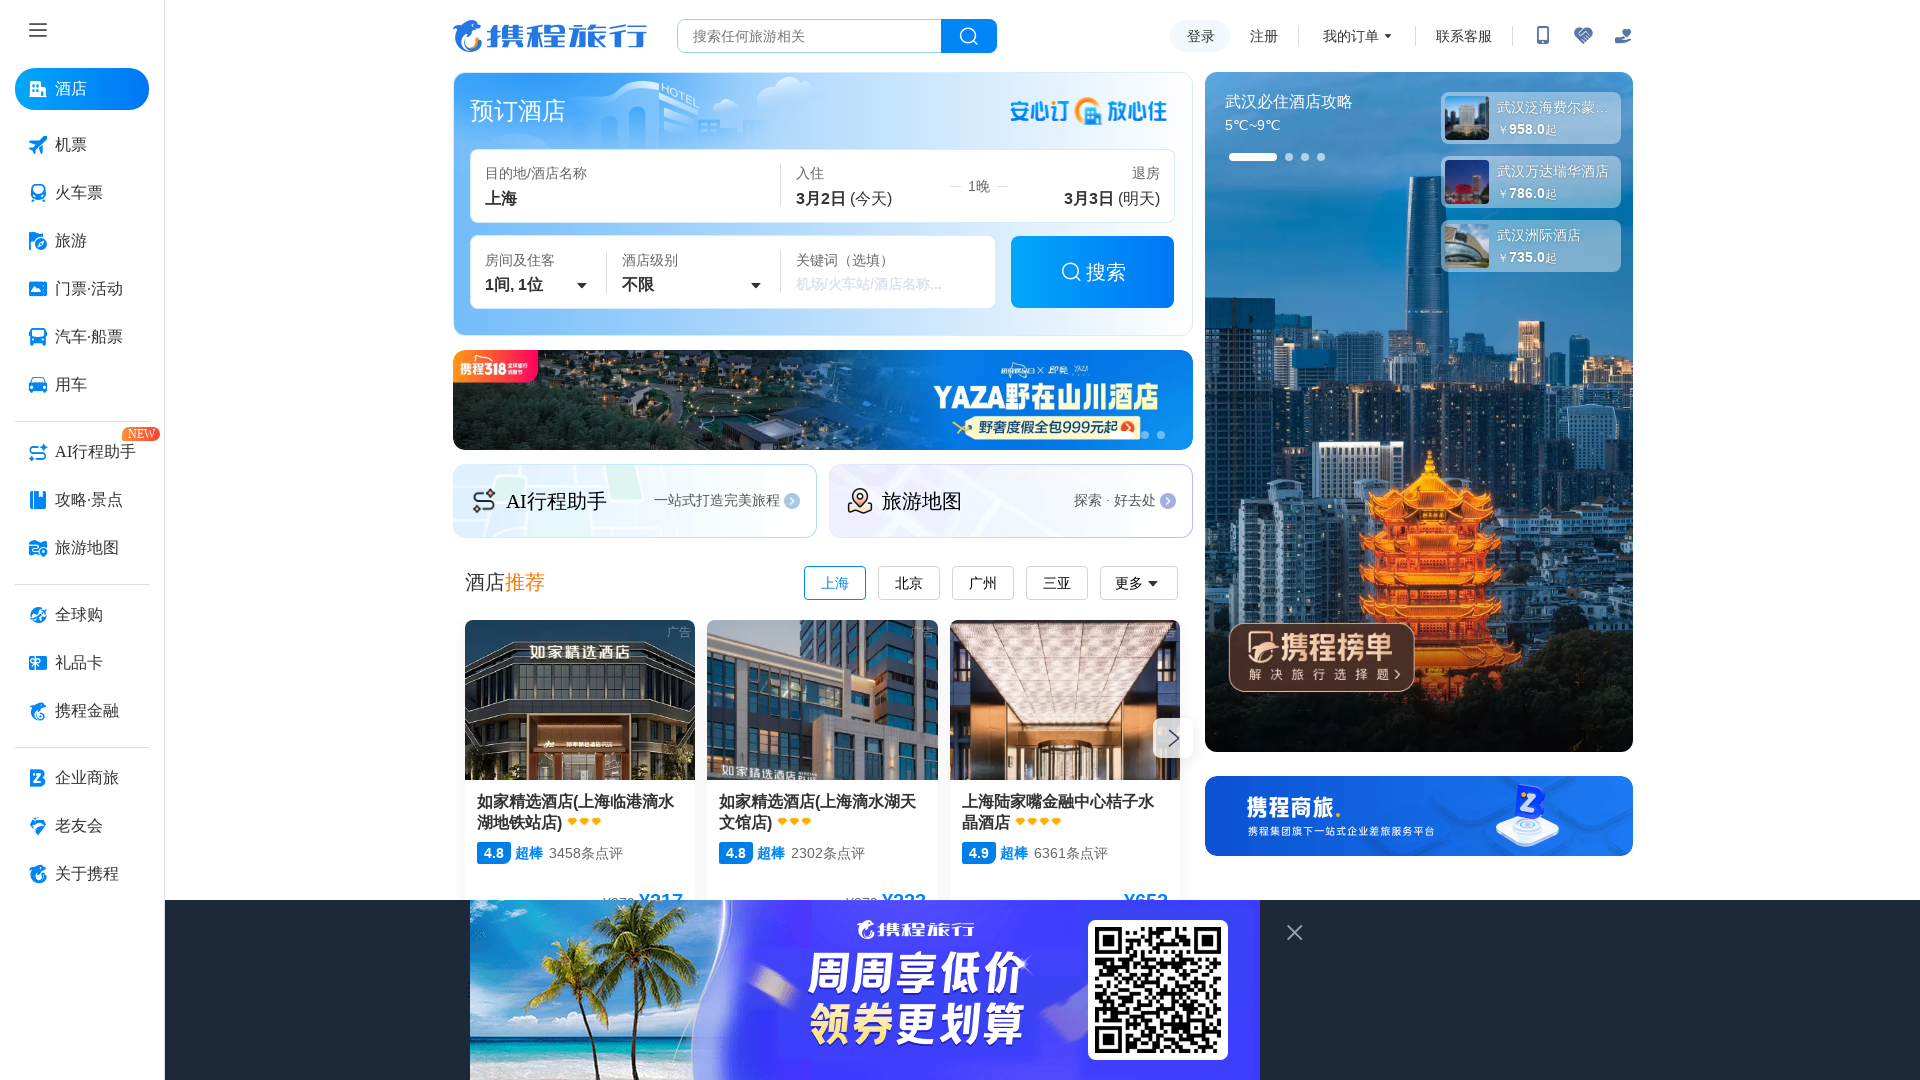

Verified 'Hot push in the season' section exists
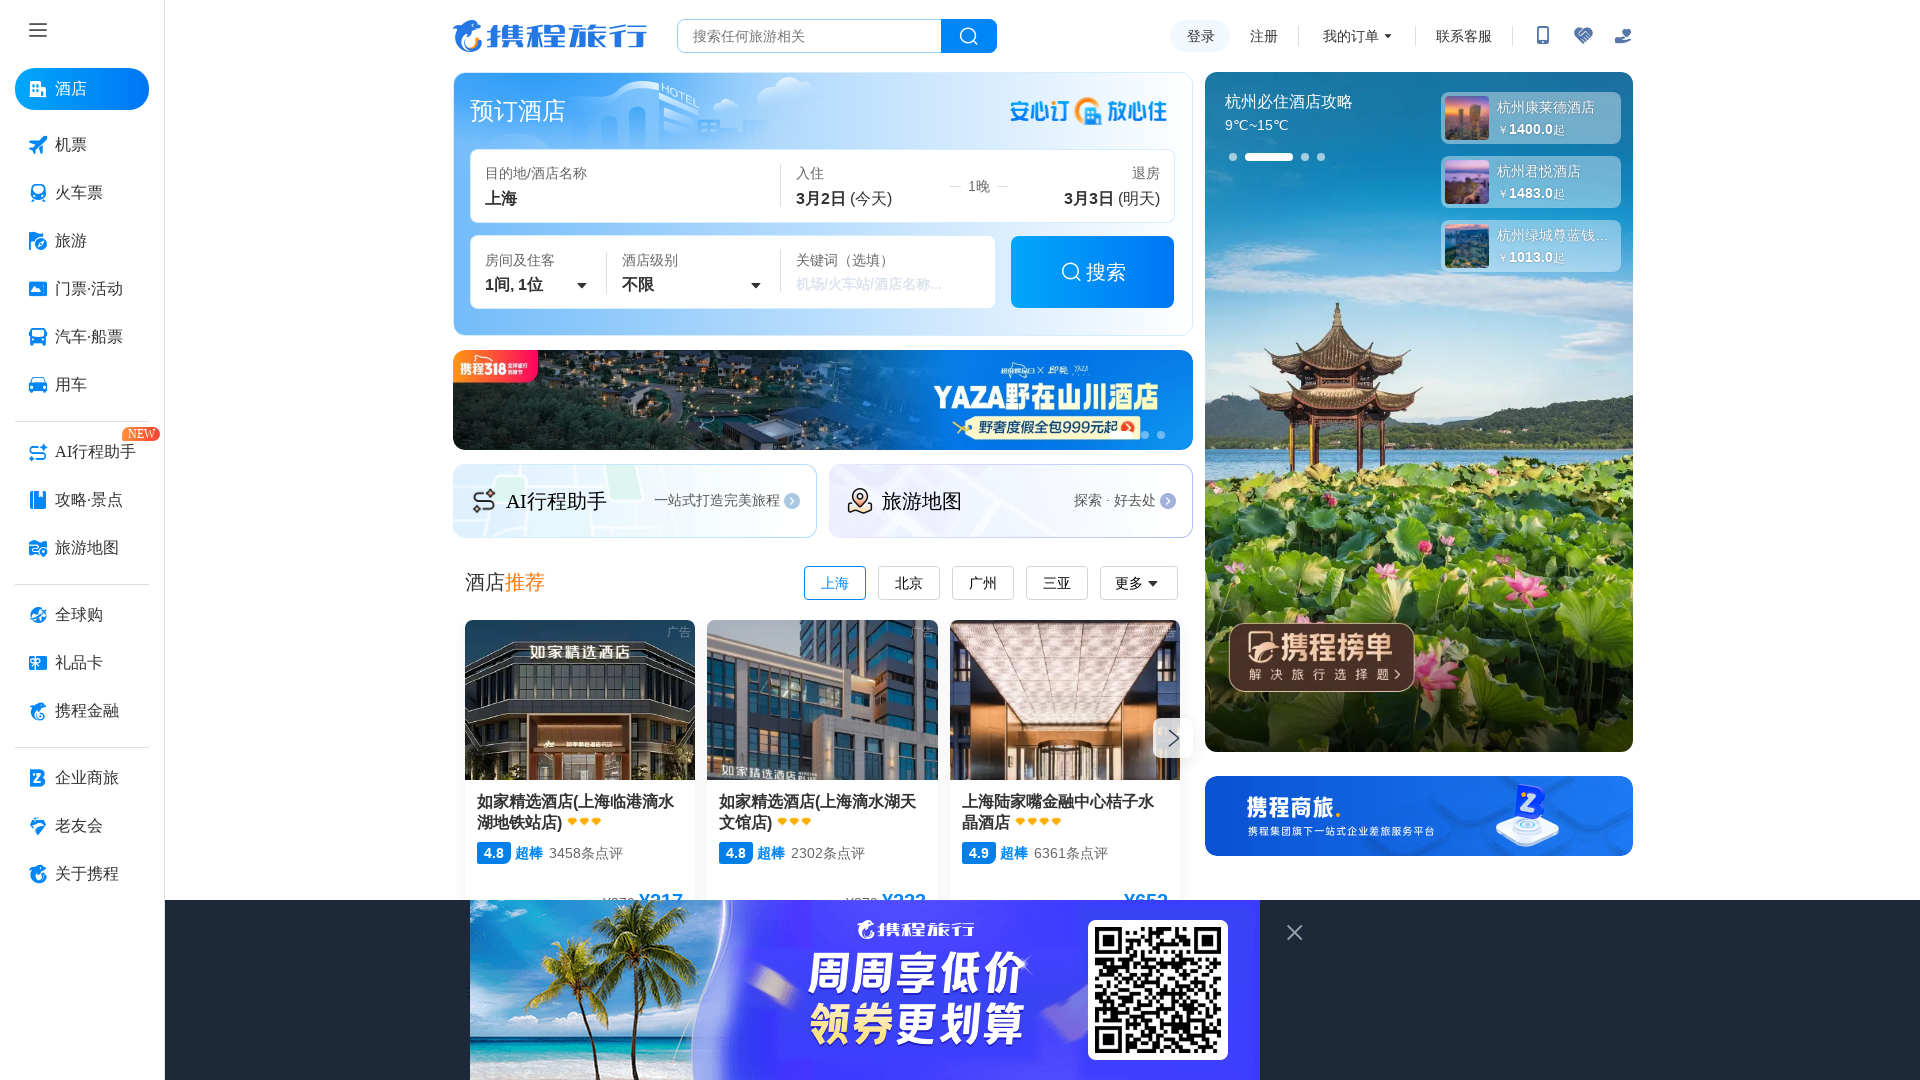

Located 'Package tour' section heading
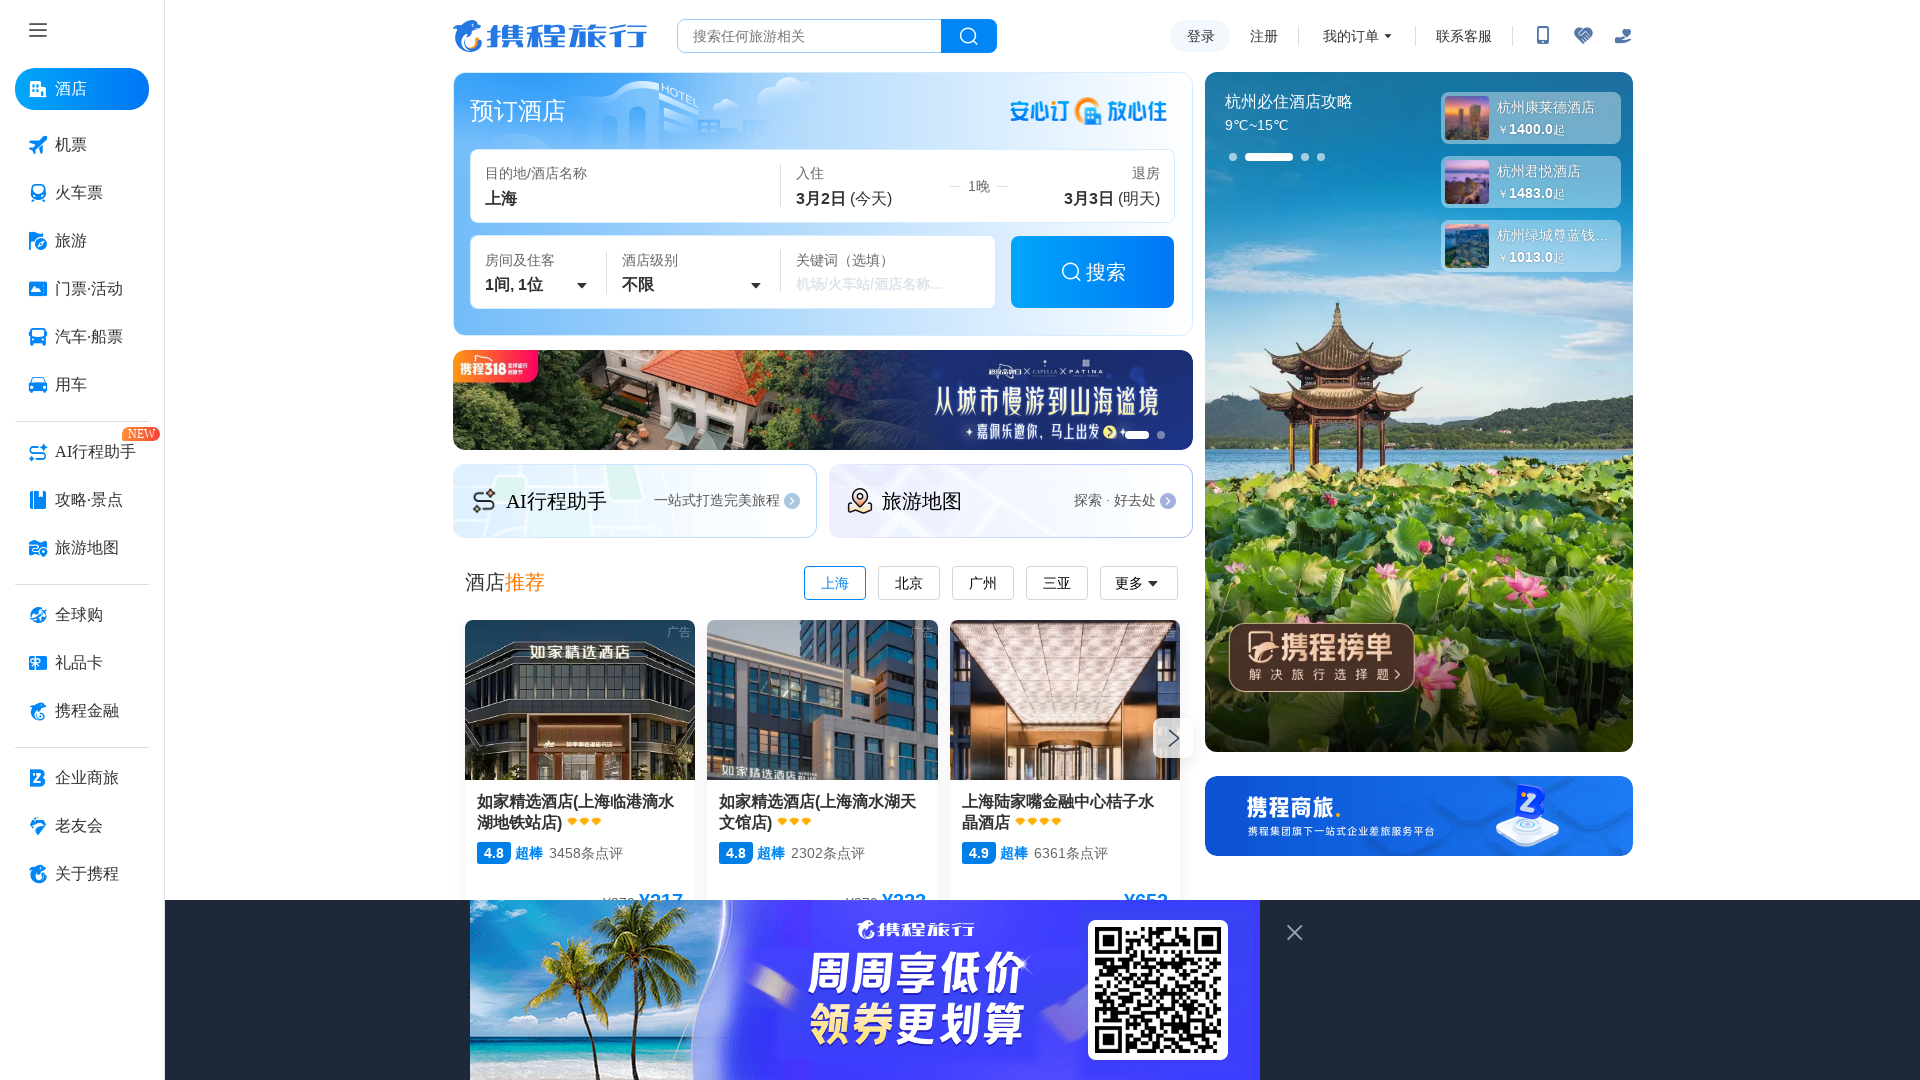

Verified 'Package tour' section exists
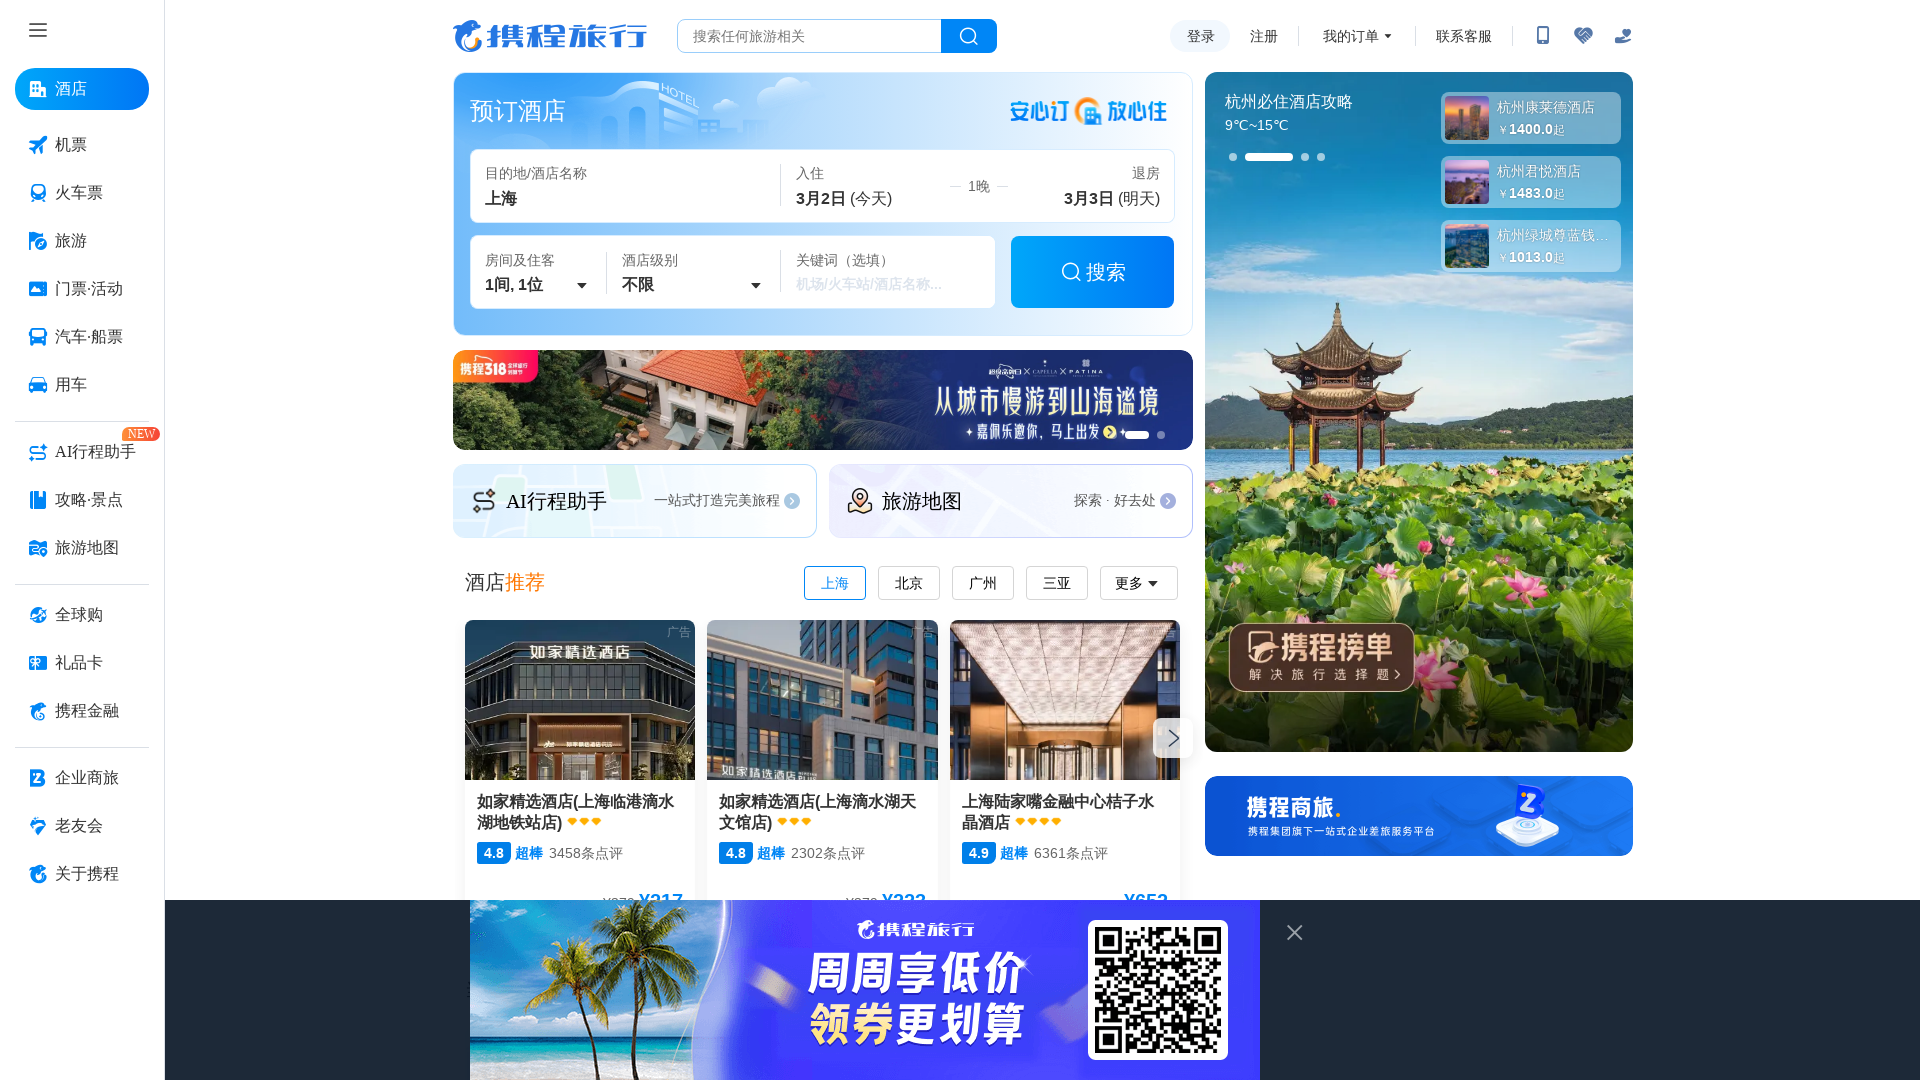

Retrieved alt text of first recommended tour: '浙江普陀山2日1晚跟团游'
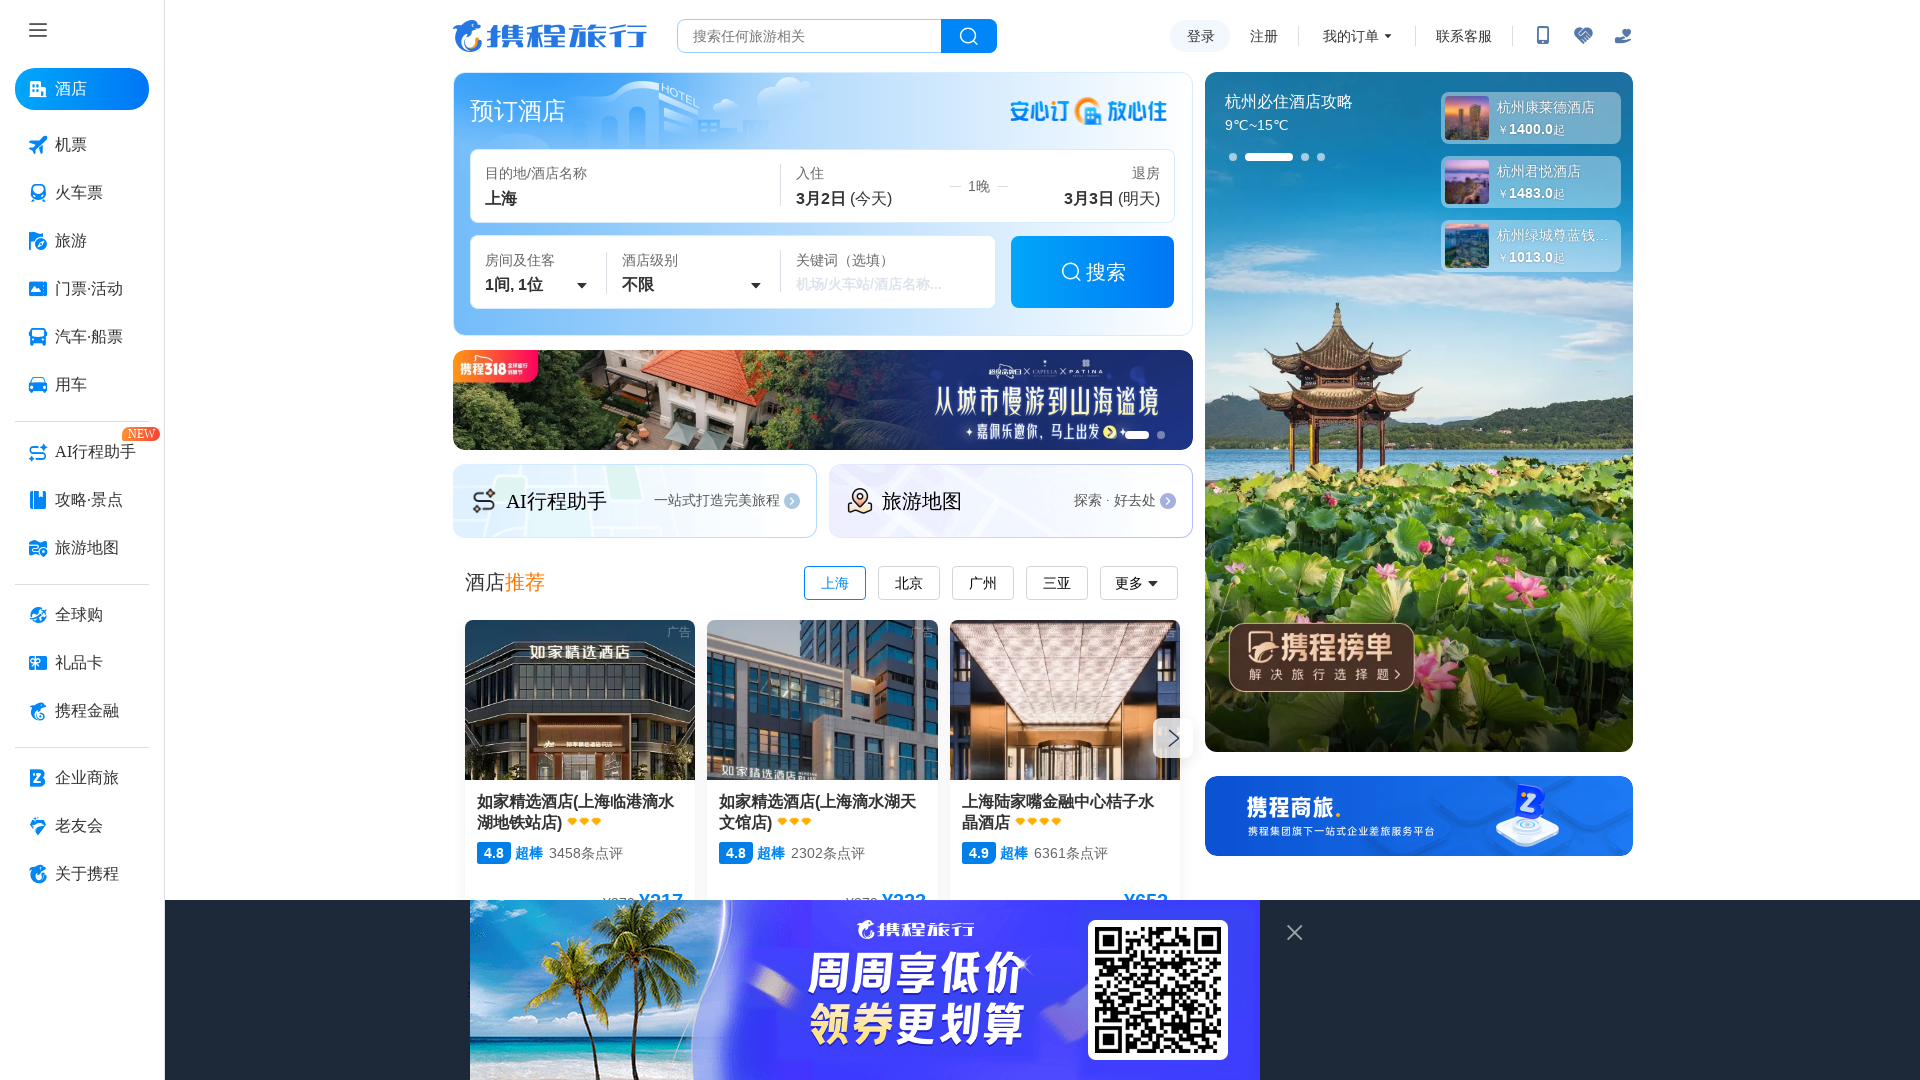

Clicked on the first recommended tour at (641, 540) on div.pas_recommend-container_2uDvk > div.pas_group_I902J > ul.pas_r-ul_ZTteF > li
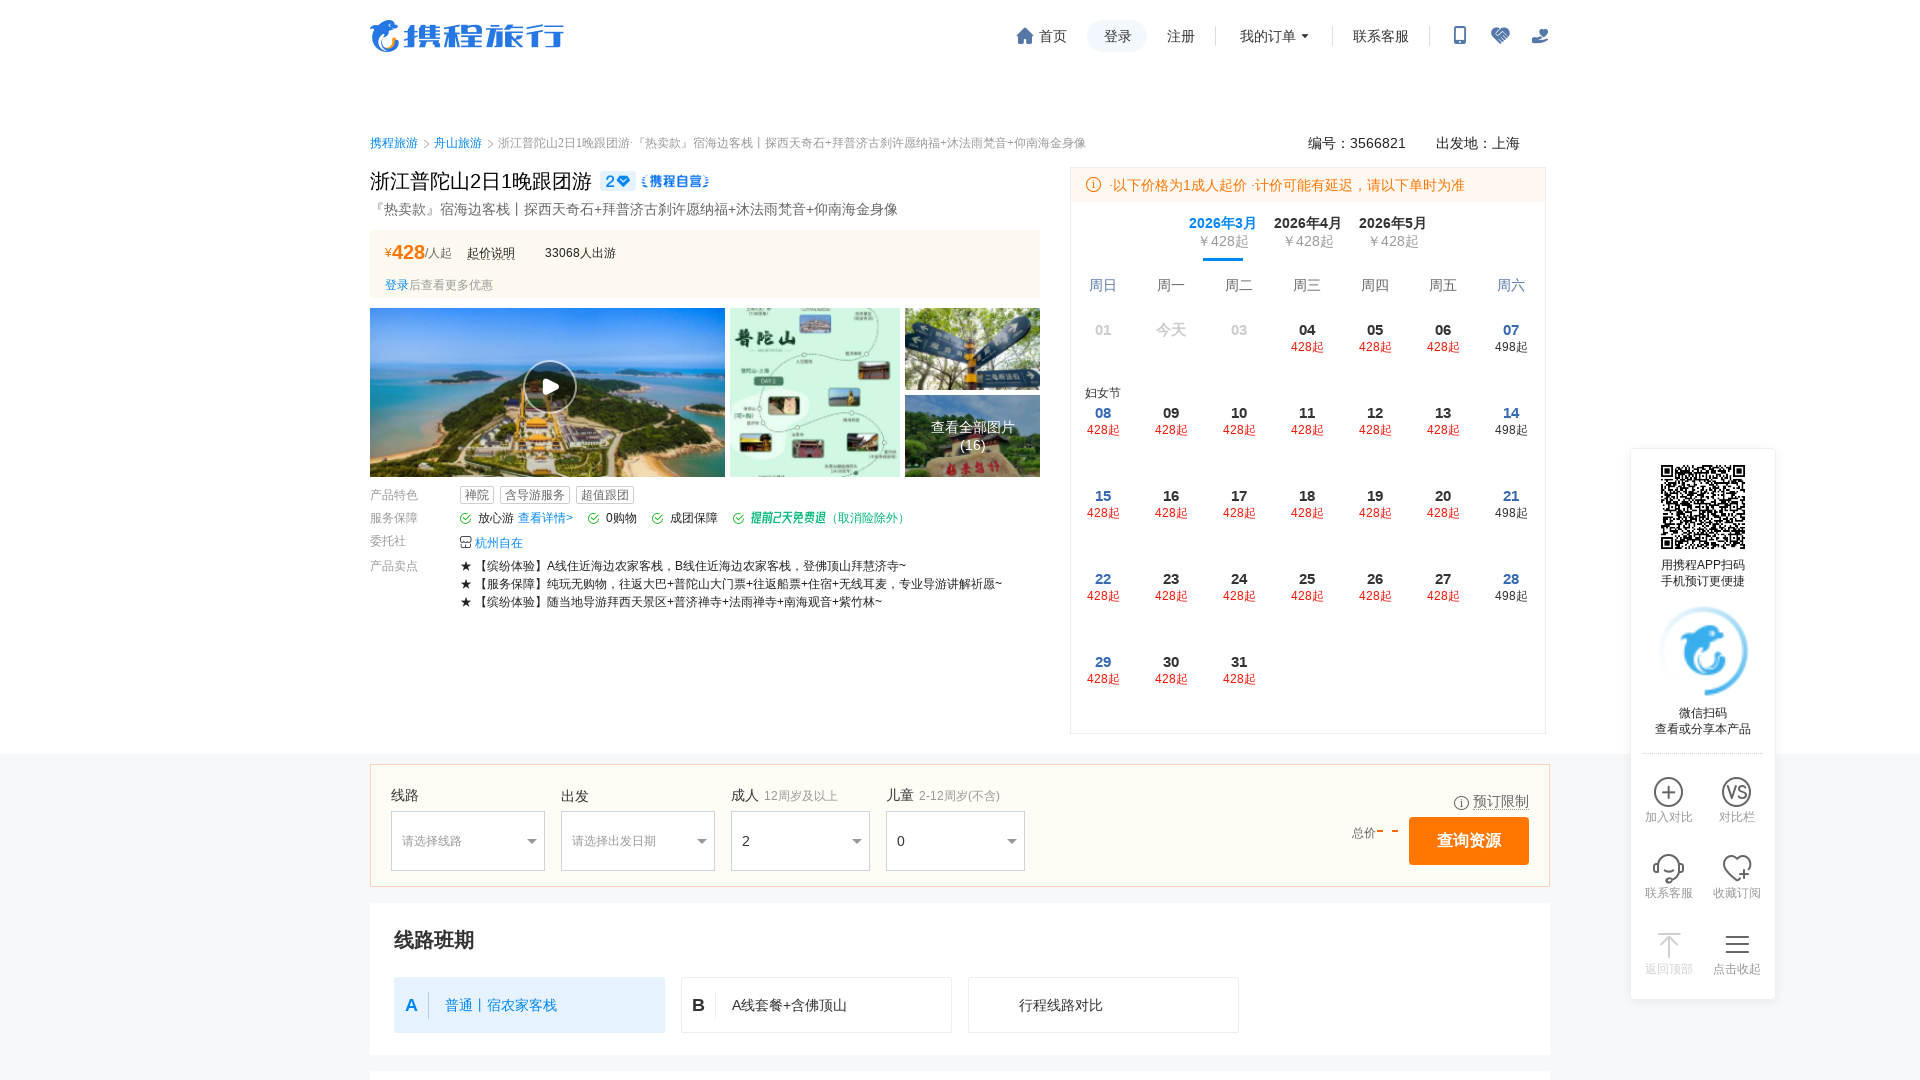

Waited for network idle after clicking tour
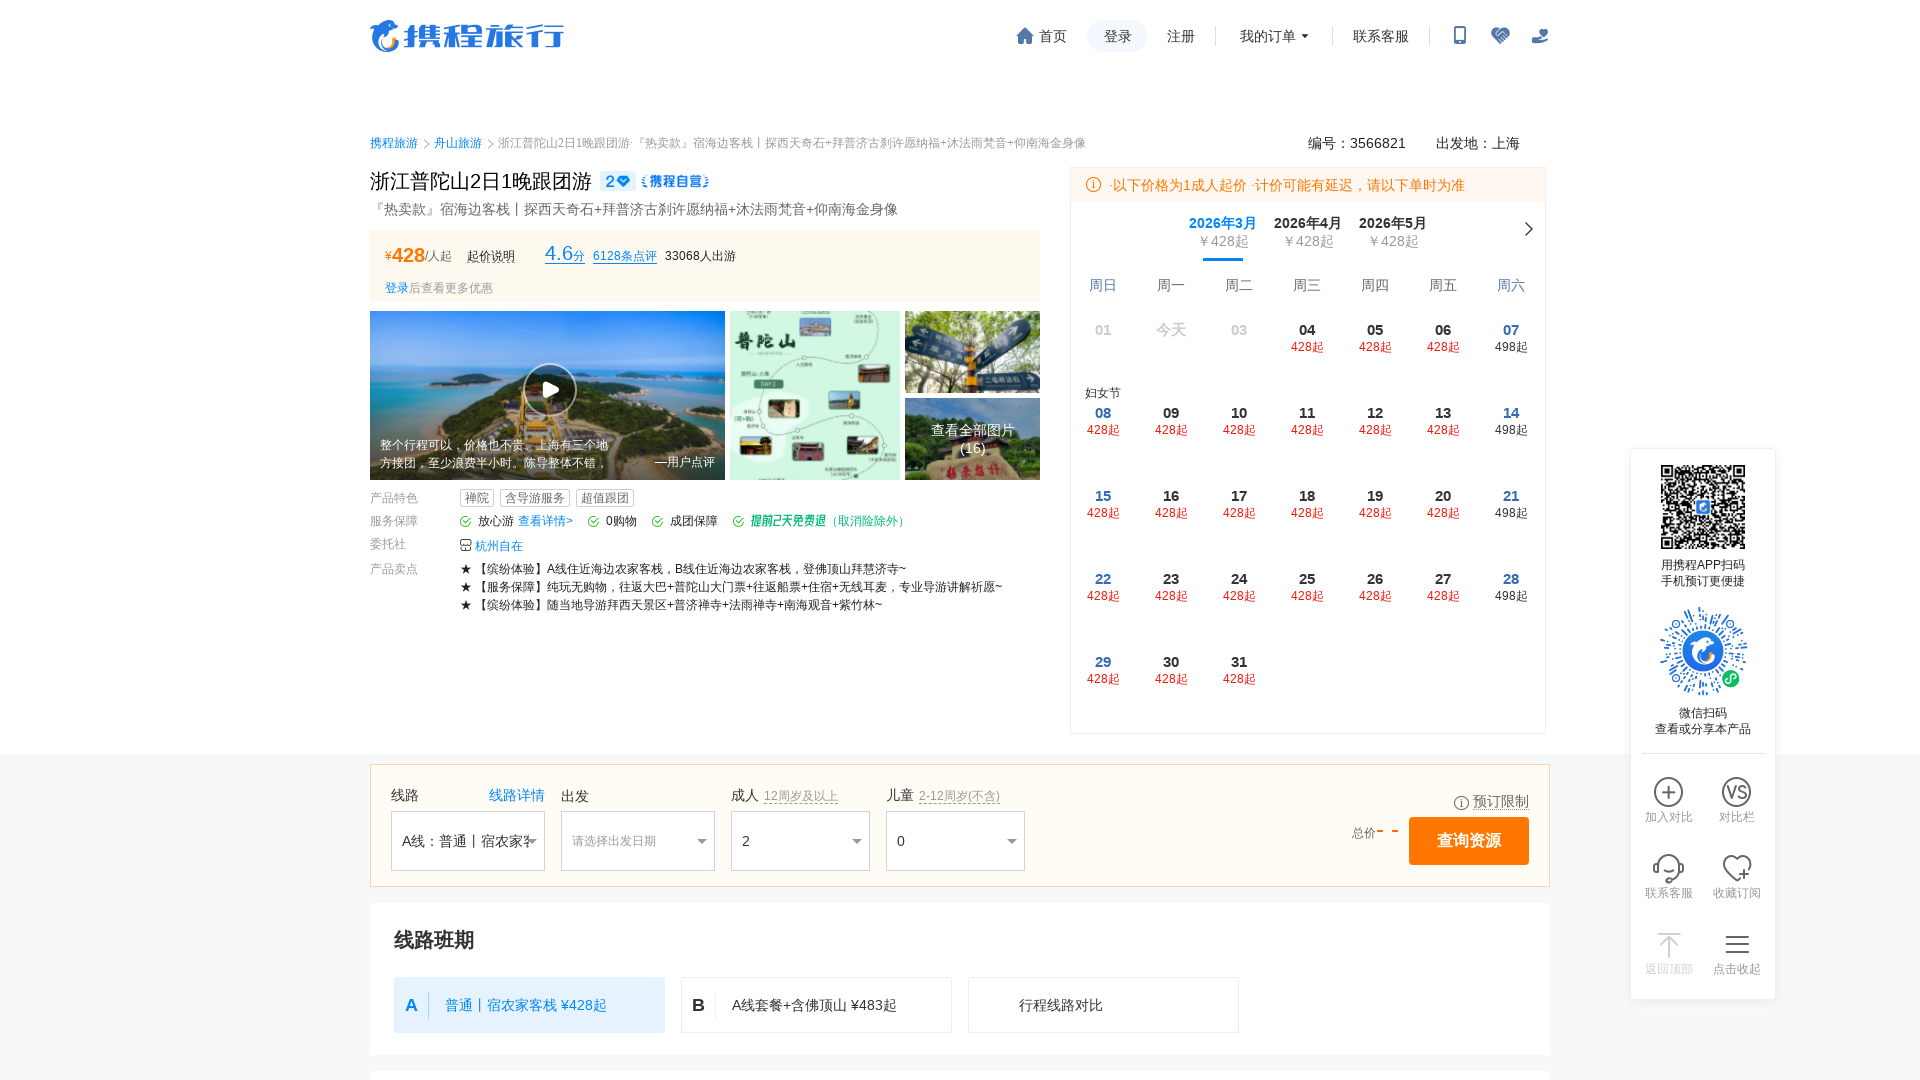

Located tour page element with text '浙江普陀山2日1晚跟团游'
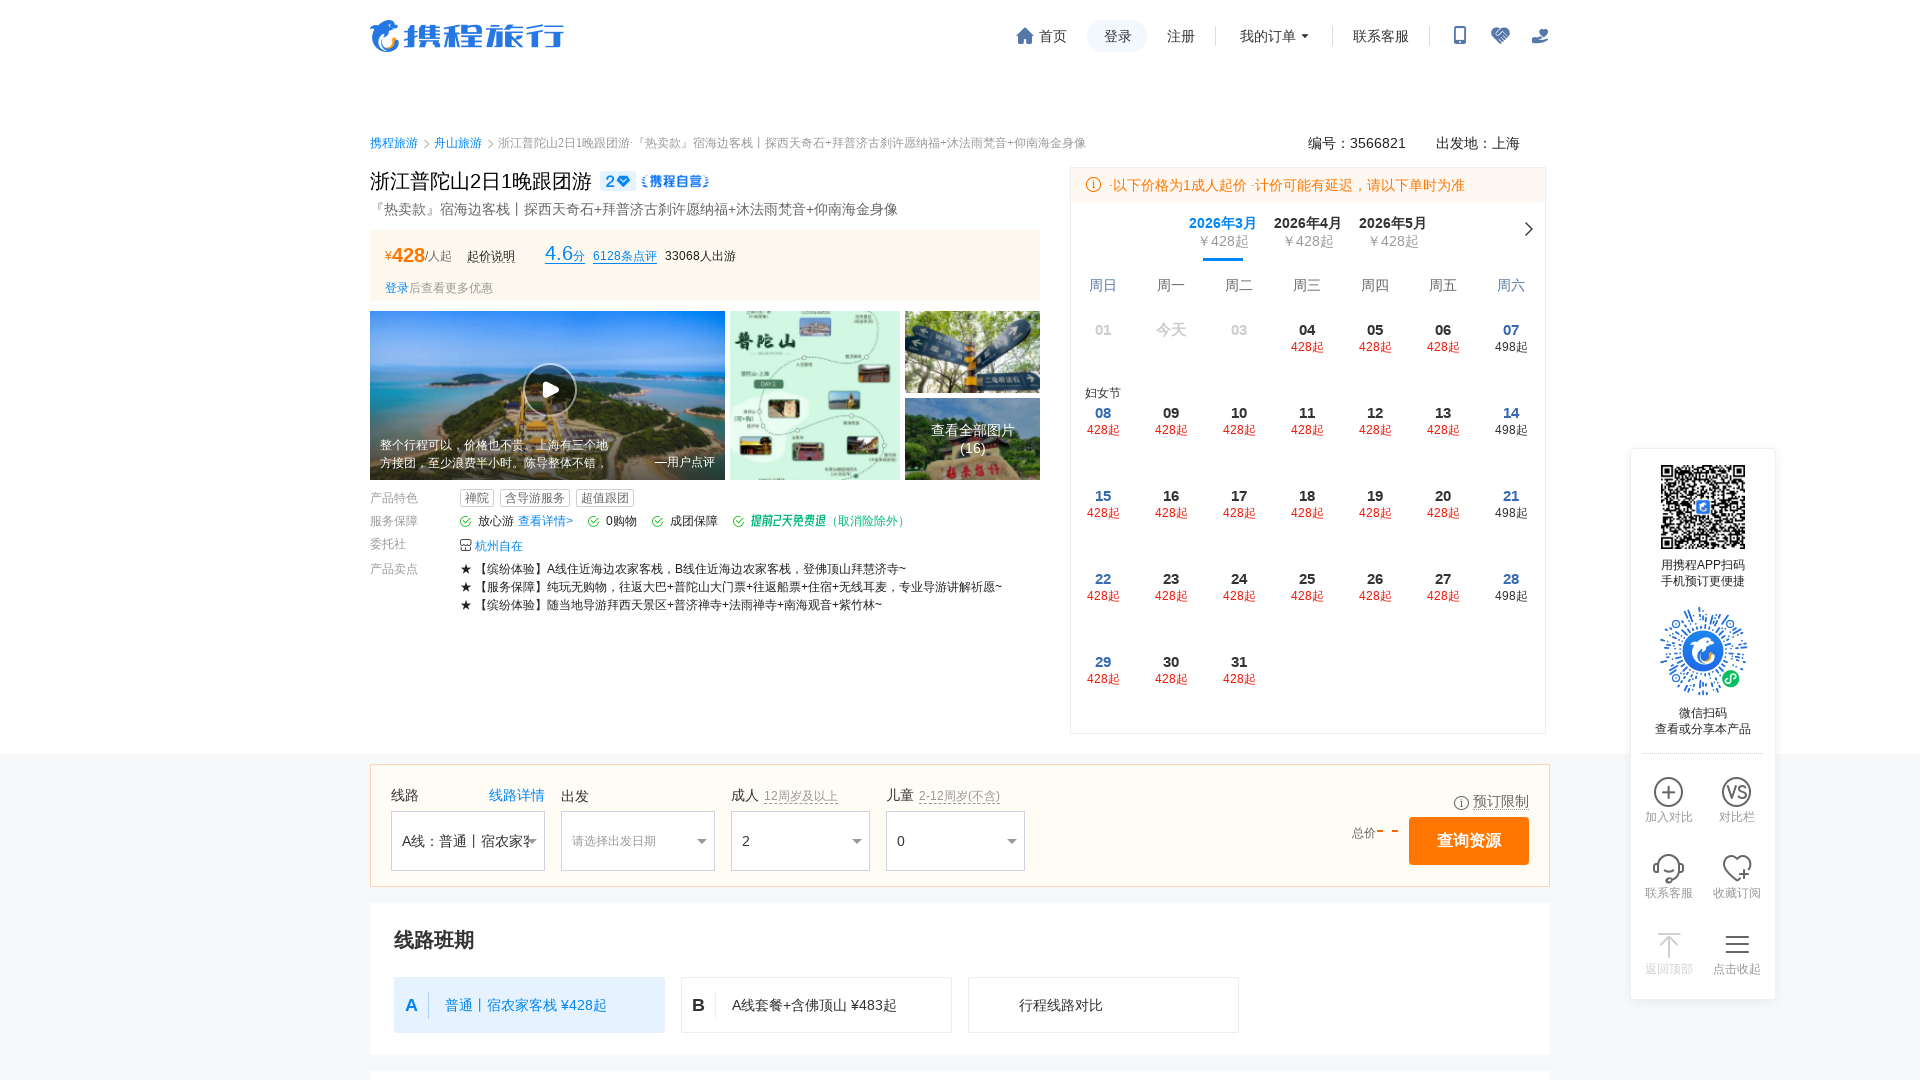

Verified tour page loaded correctly and redirected successfully
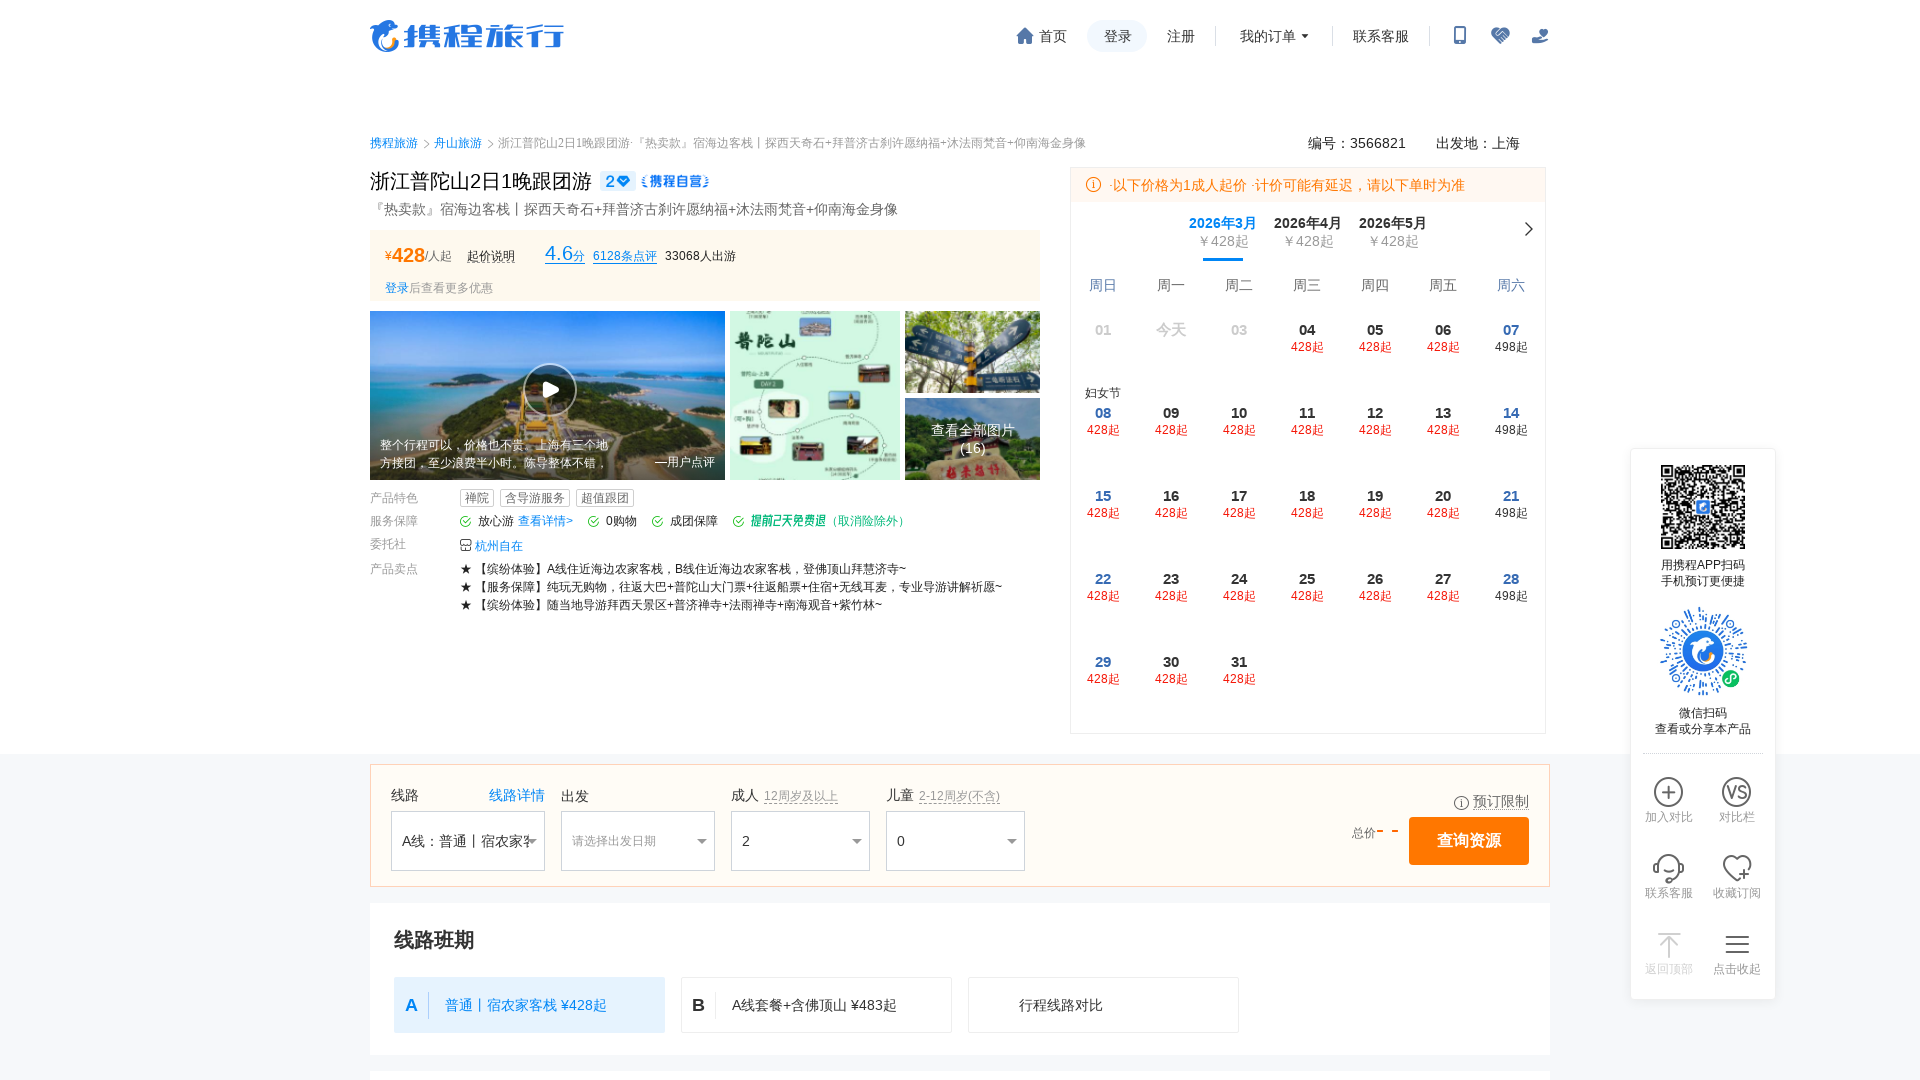

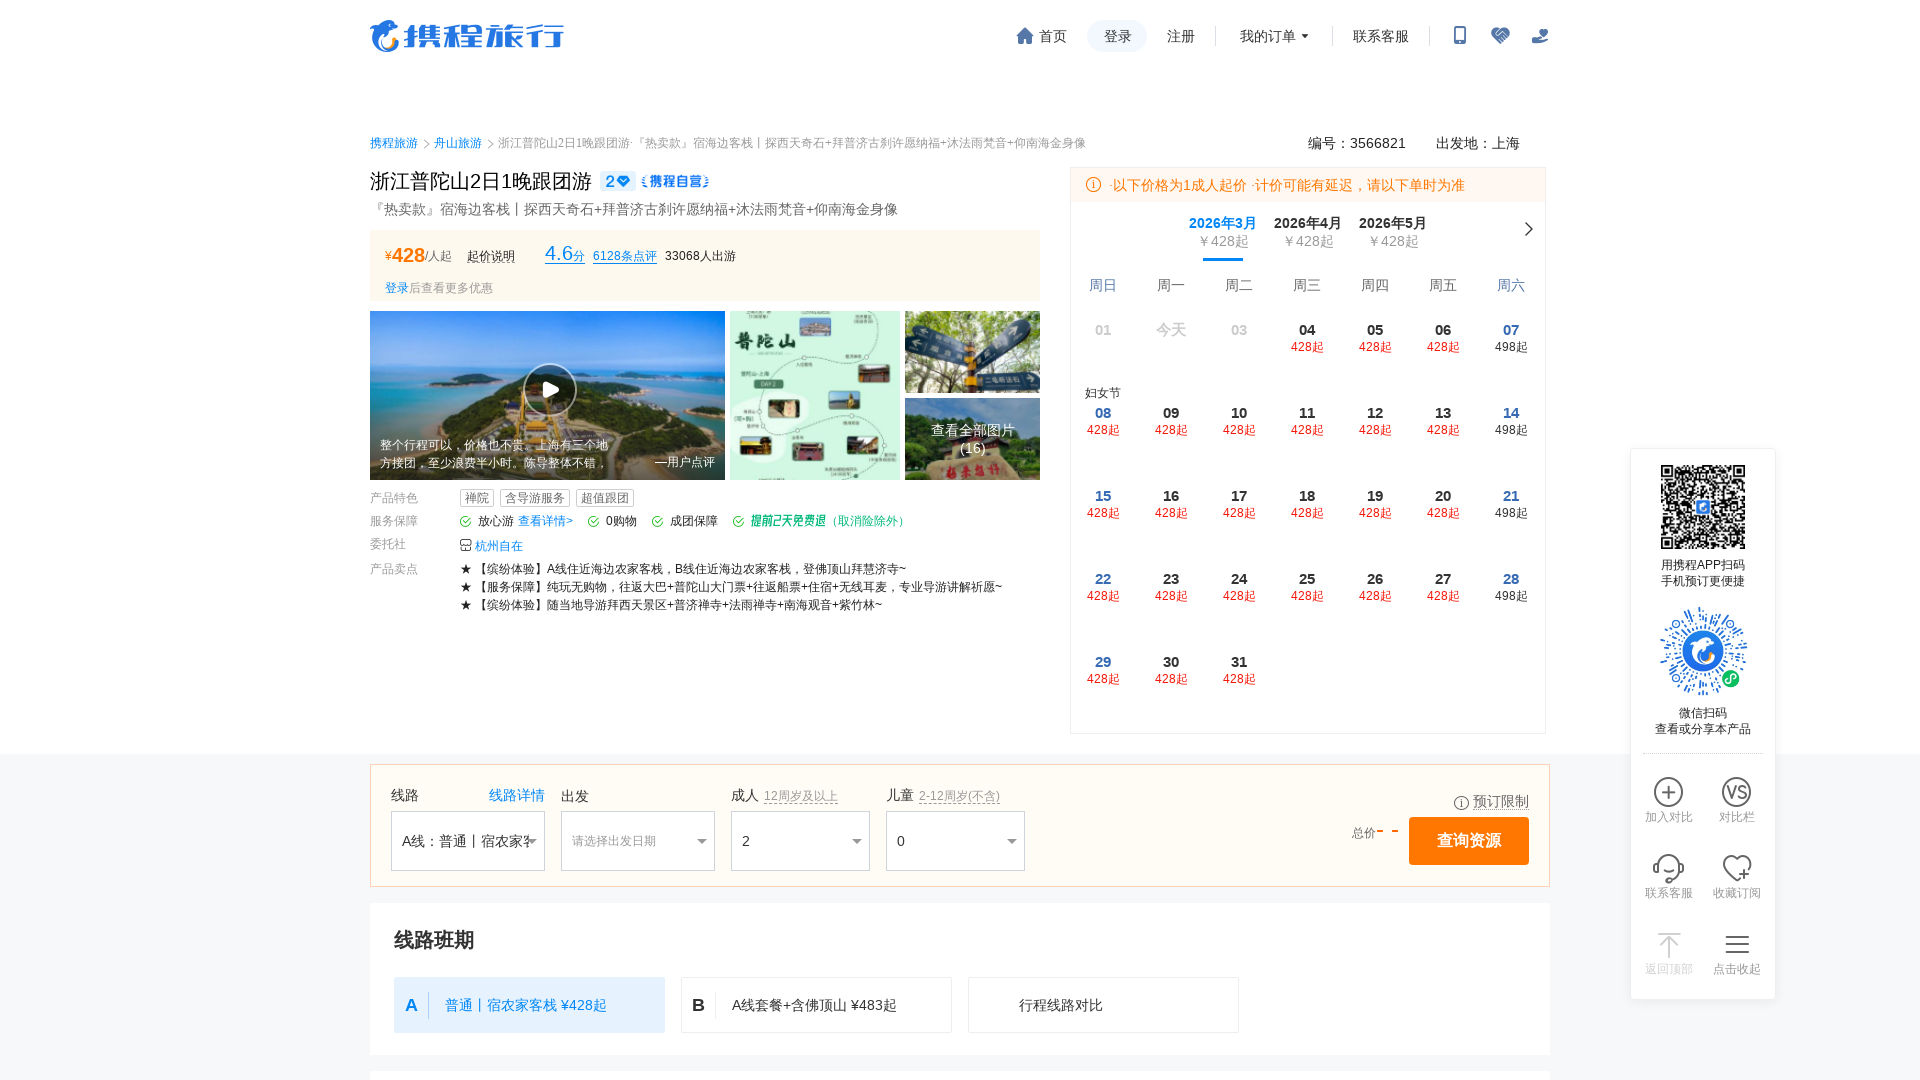